Tests JavaScript prompt dialog by clicking a button that triggers a prompt, entering a name into the prompt, accepting it, and verifying the result message contains the entered name.

Starting URL: https://the-internet.herokuapp.com/javascript_alerts

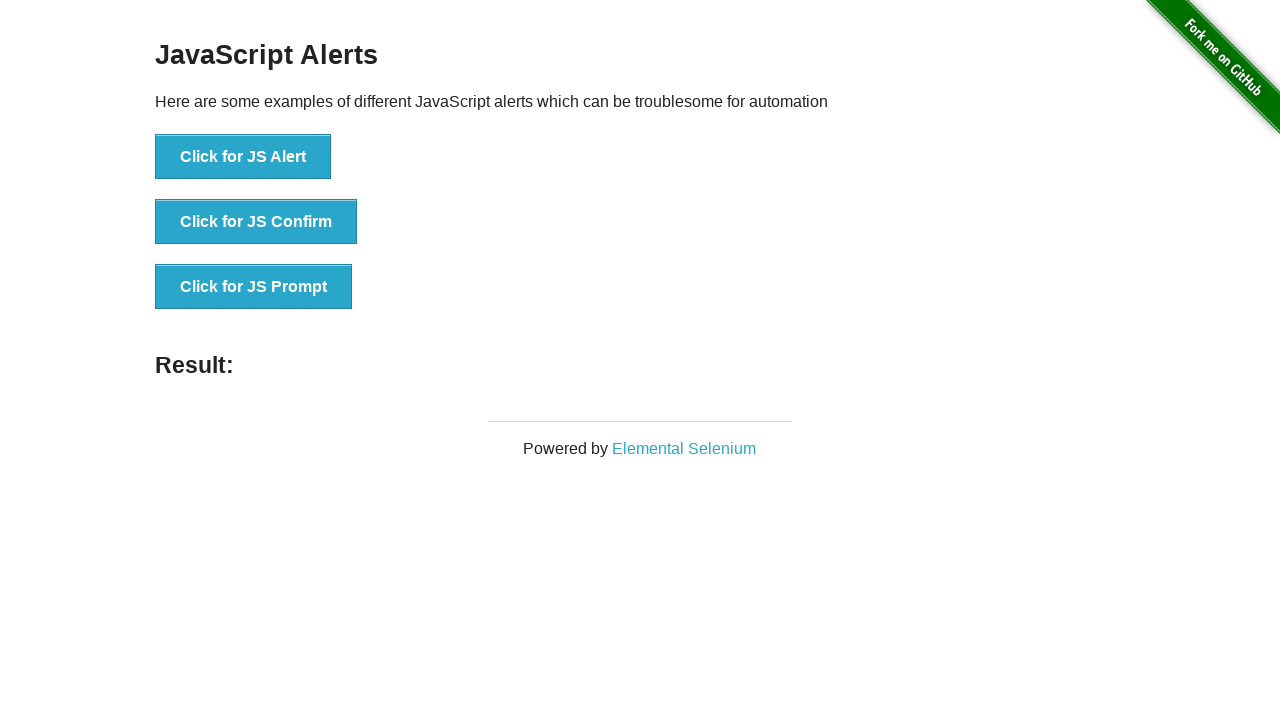

Set up dialog handler to accept prompt with name 'Marcus Thompson'
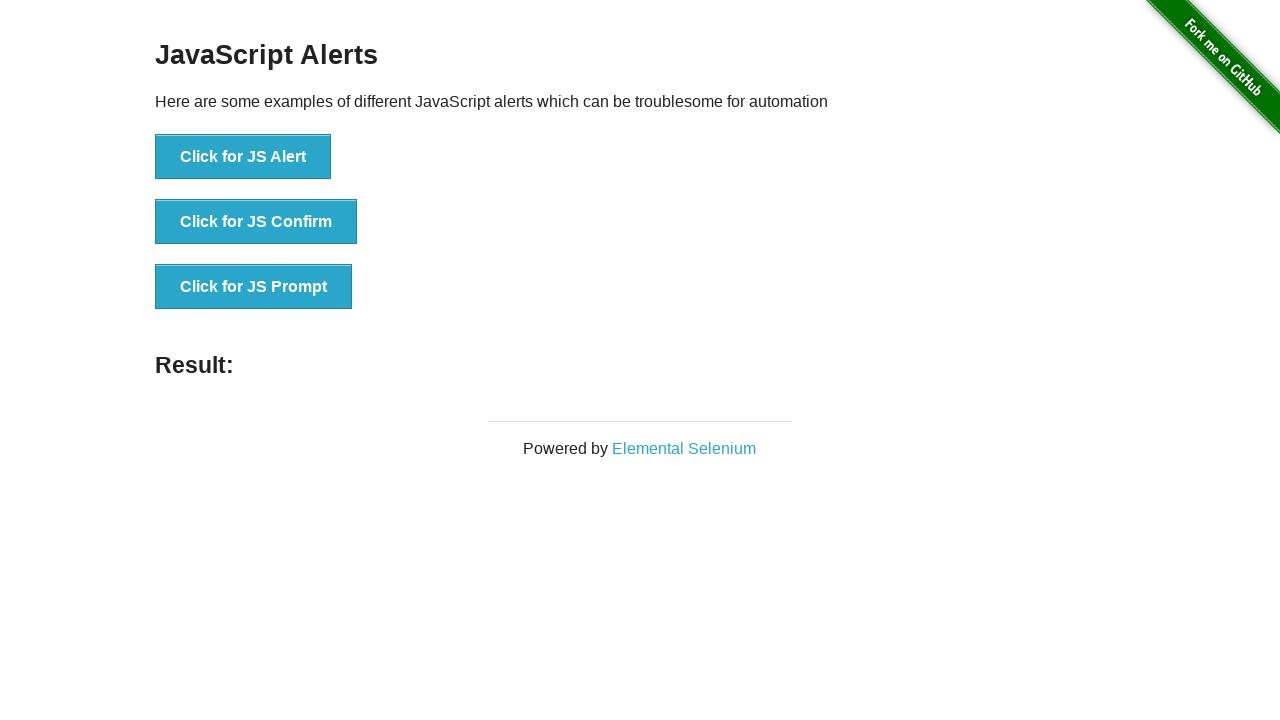

Clicked 'Click for JS Prompt' button to trigger prompt dialog at (254, 287) on xpath=//*[text()='Click for JS Prompt']
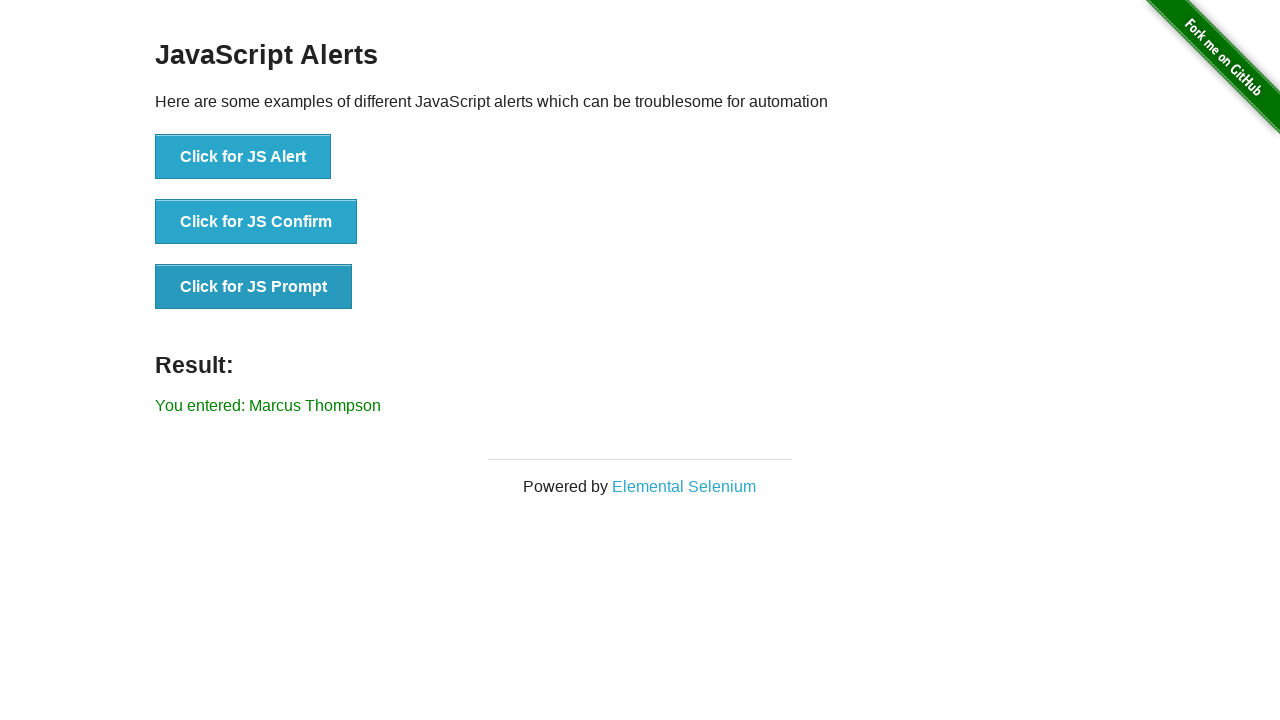

Result message element loaded after prompt dialog was handled
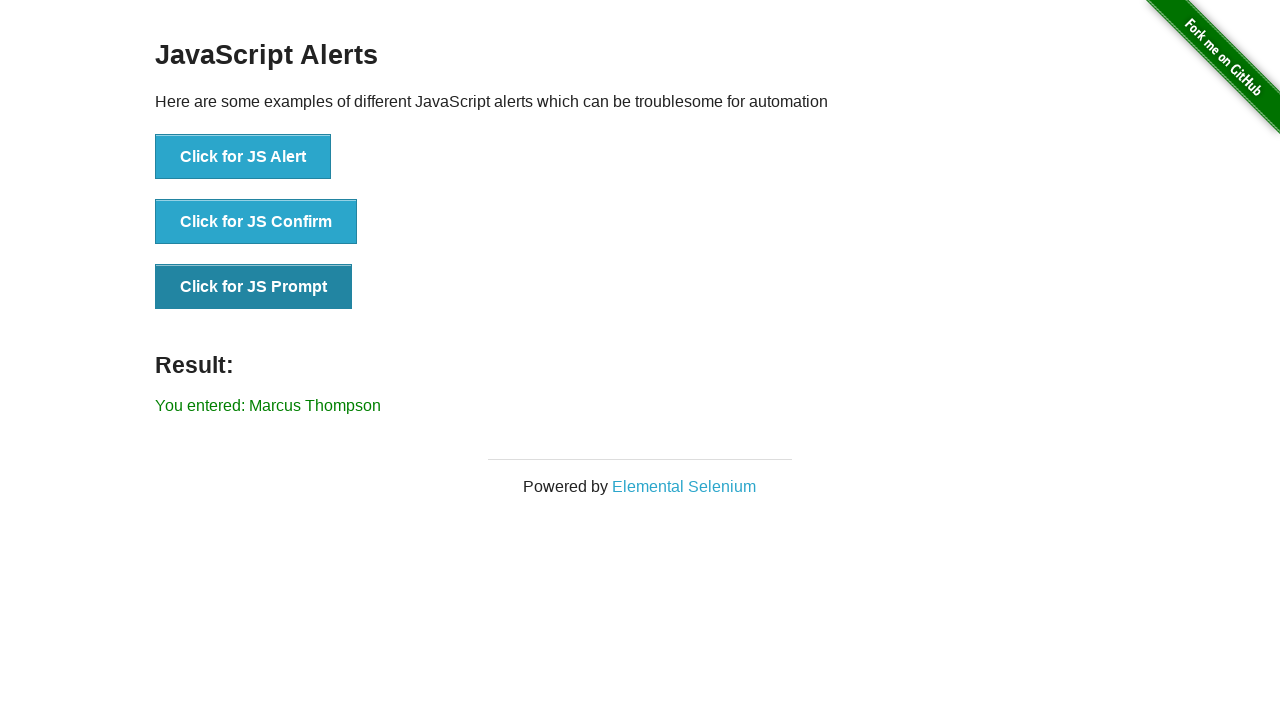

Retrieved result text from #result element
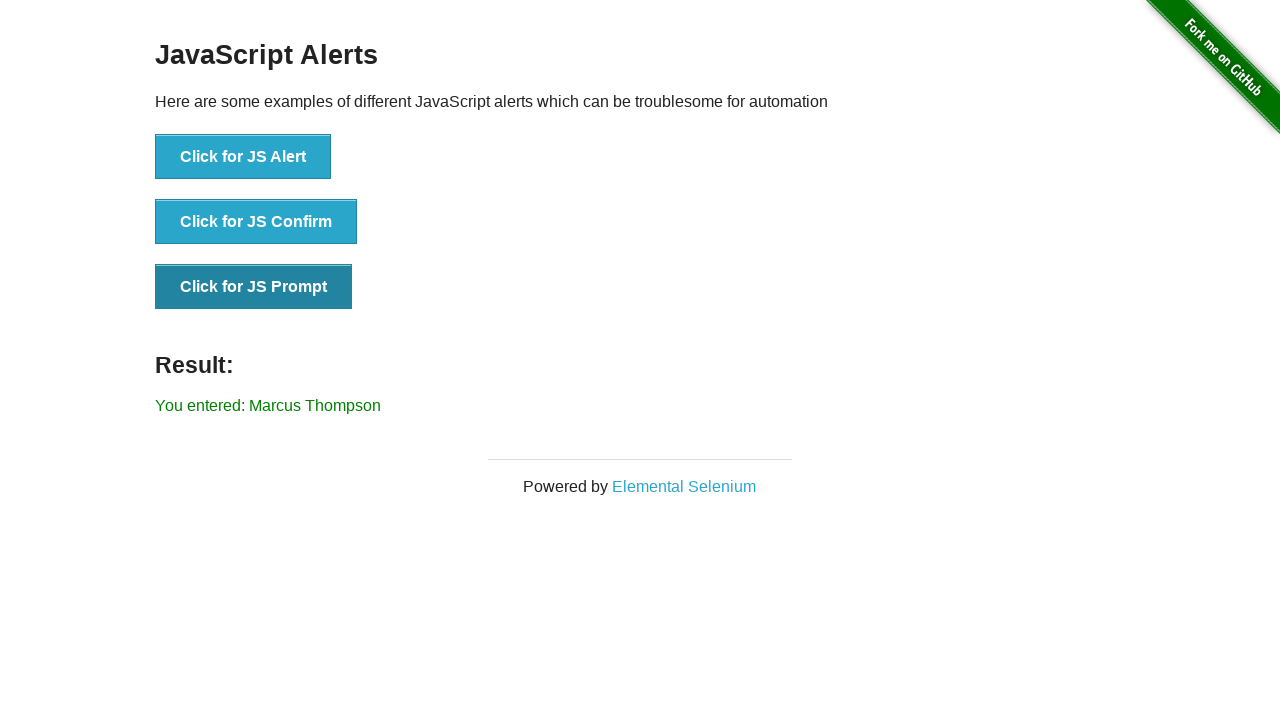

Verified that result text contains 'Marcus Thompson'
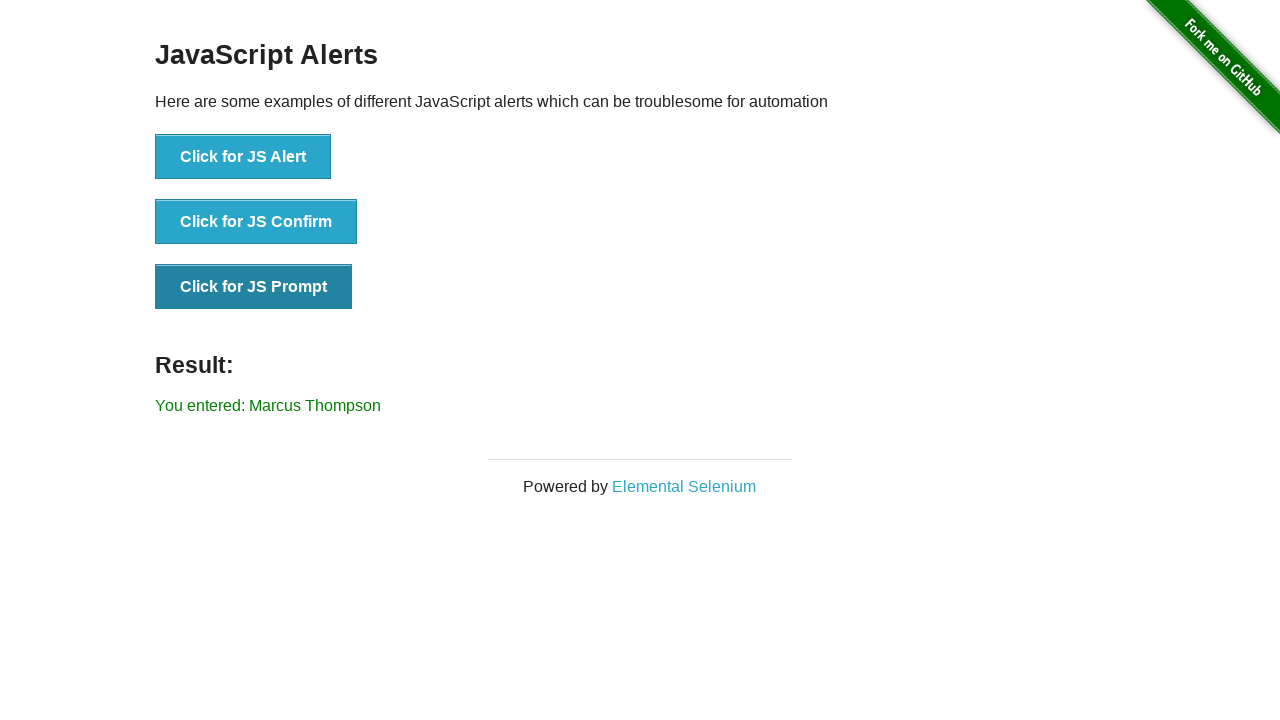

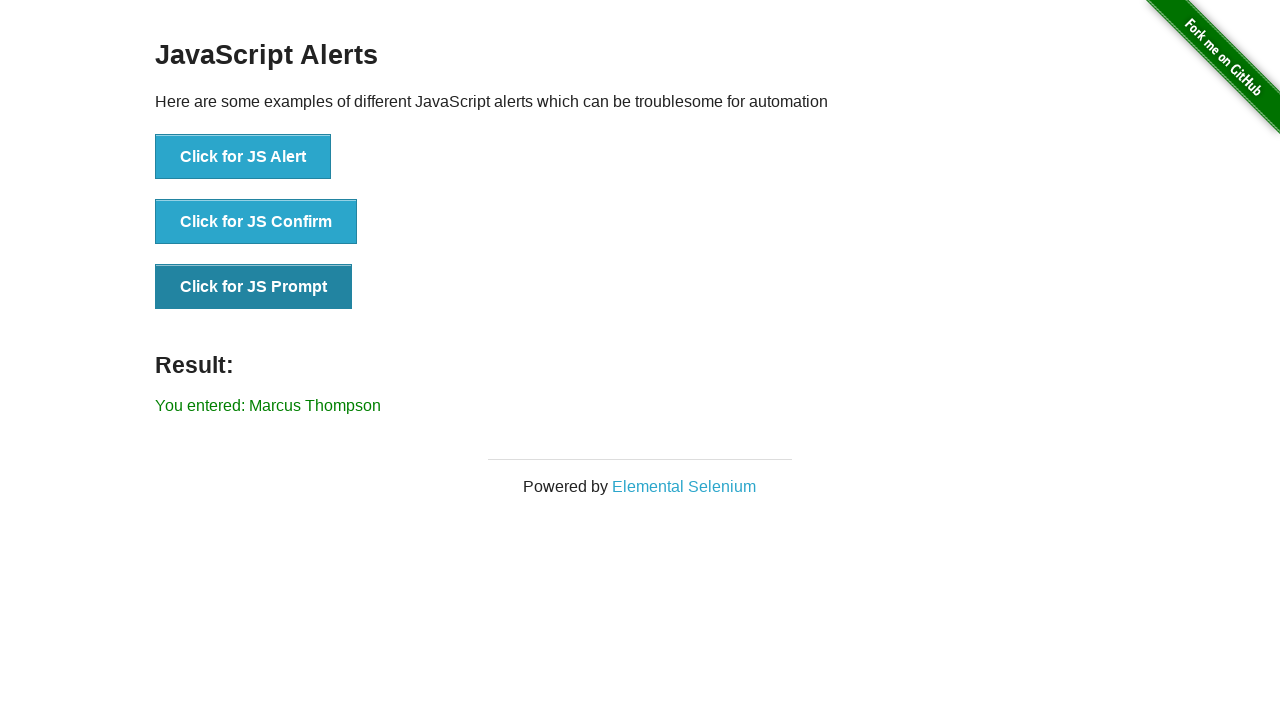